Tests registration form validation when password has less than 6 characters

Starting URL: https://alada.vn/tai-khoan/dang-ky.html

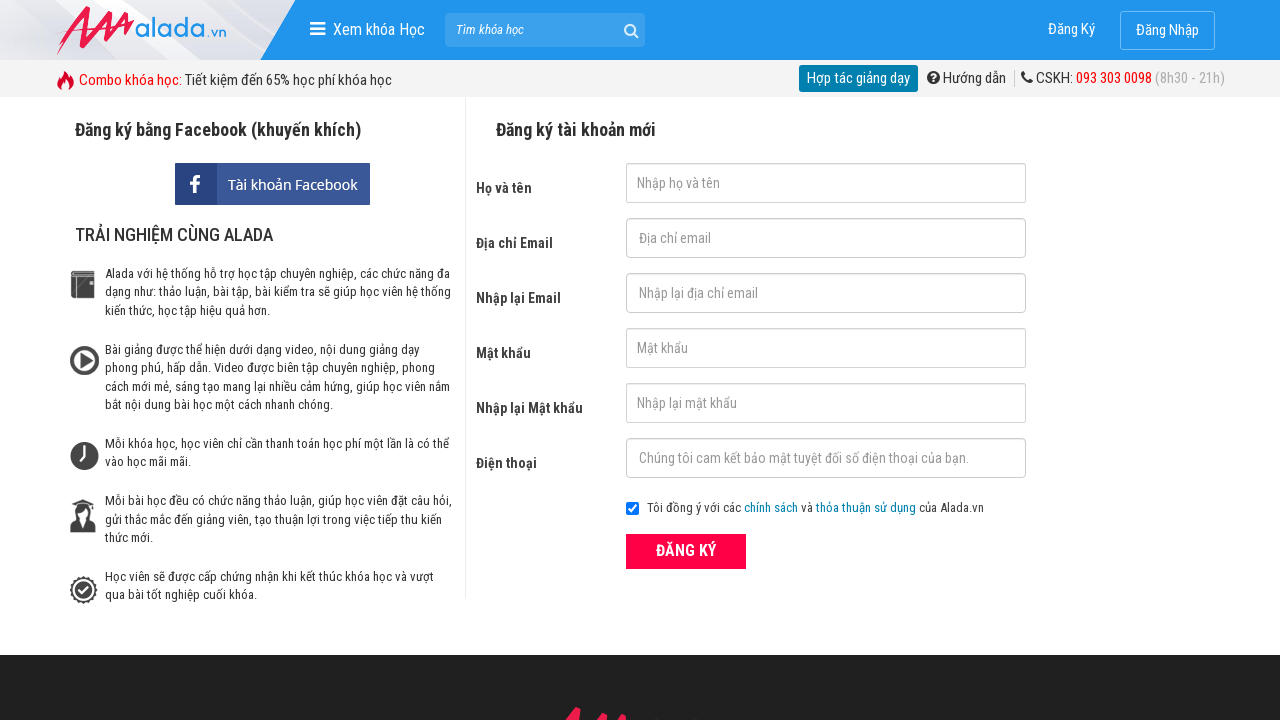

Filled first name field with 'Kane' on input#txtFirstname
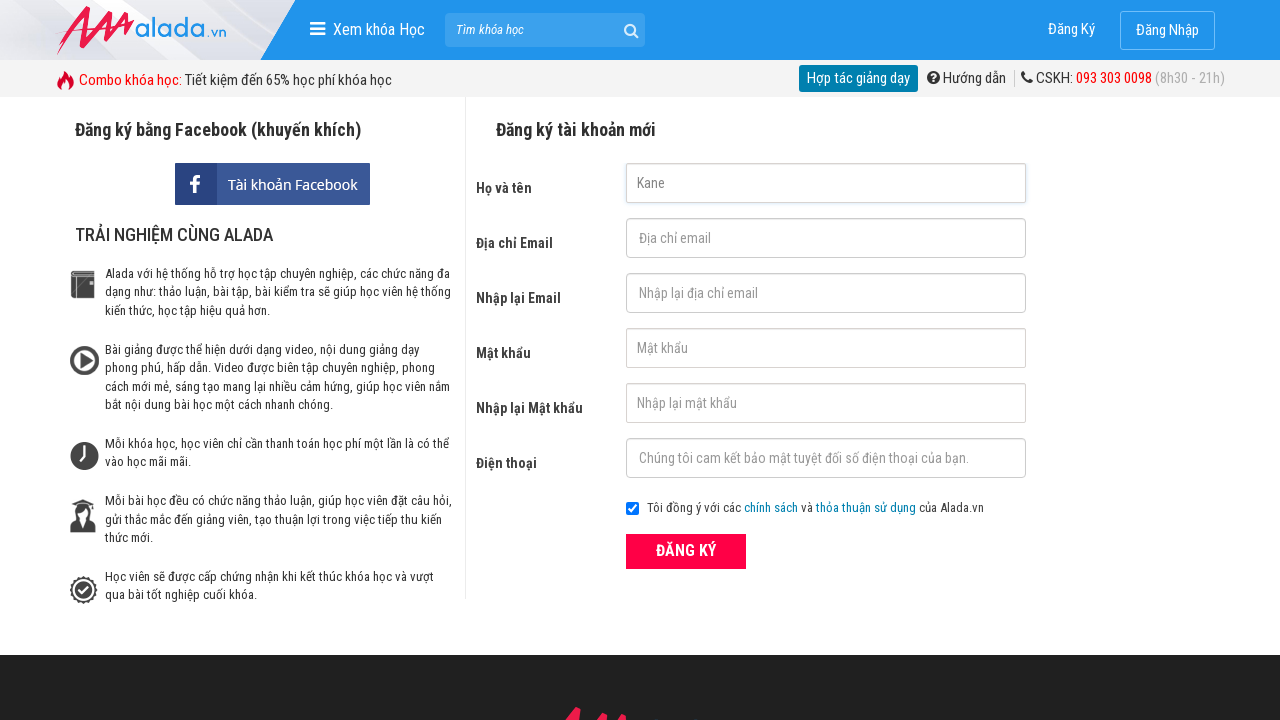

Filled email field with 'kane@gmail.com' on input[name='txtEmail']
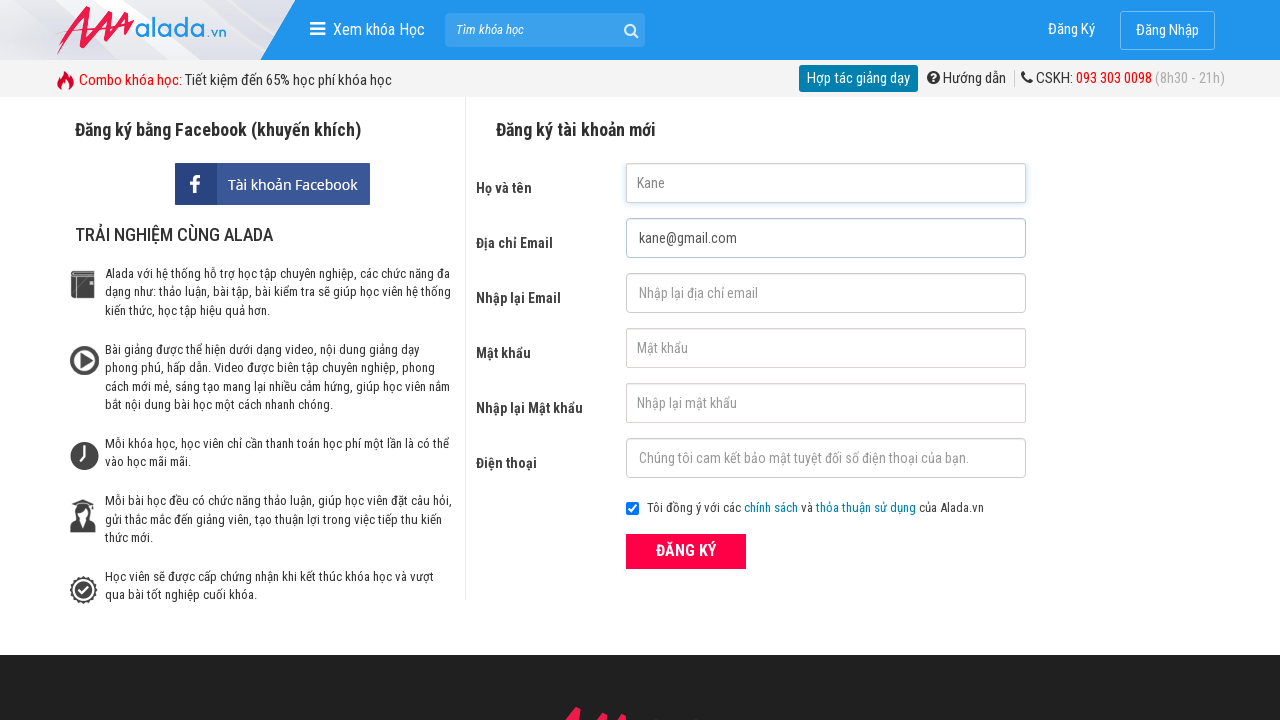

Filled confirm email field with 'kane@gmail.com' on input#txtCEmail
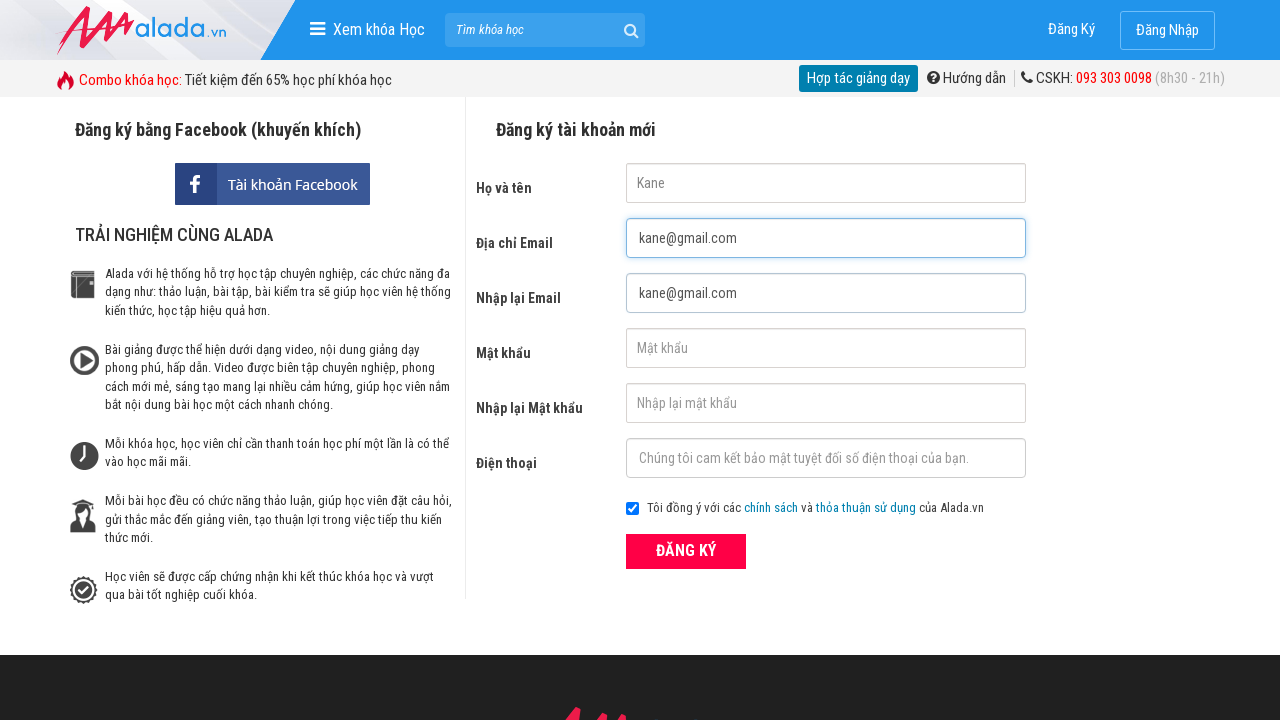

Filled password field with '12345' (5 characters, less than 6 required) on input#txtPassword
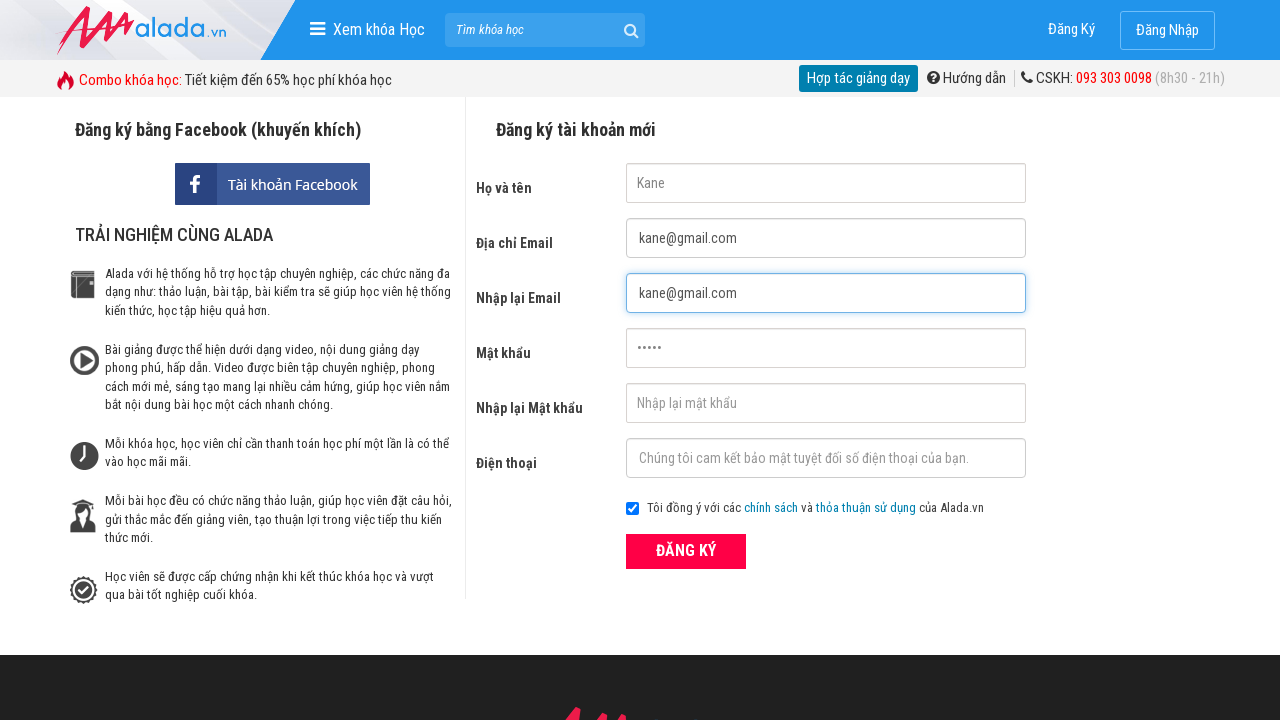

Filled confirm password field with '12345' on input[name='txtCPassword']
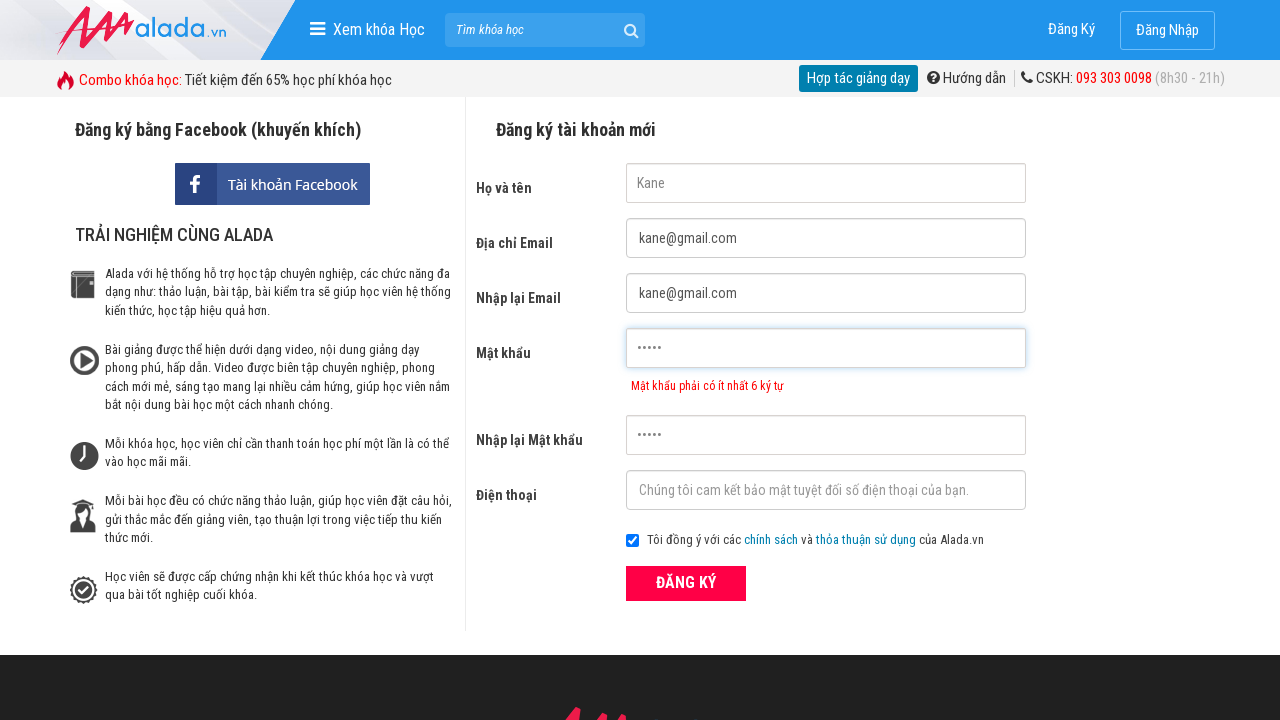

Filled phone field with '0123456789' on input#txtPhone
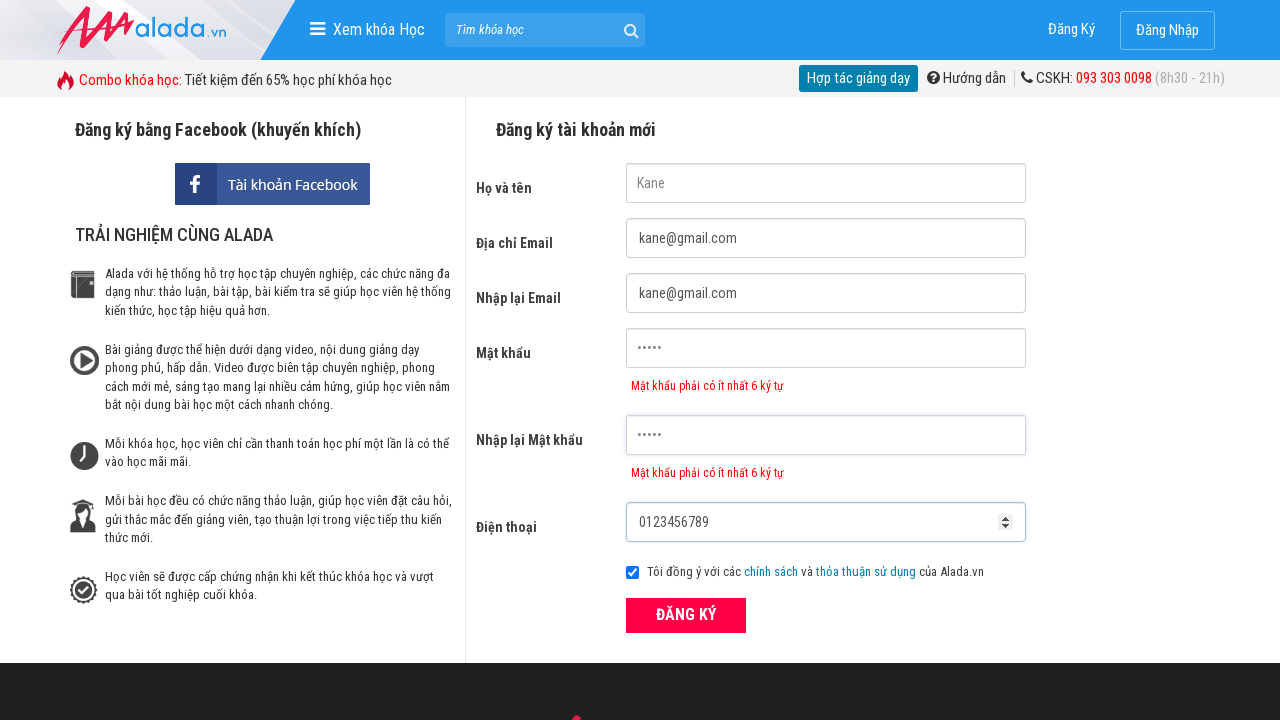

Clicked register button at (686, 615) on button.btn_pink_sm.fs16
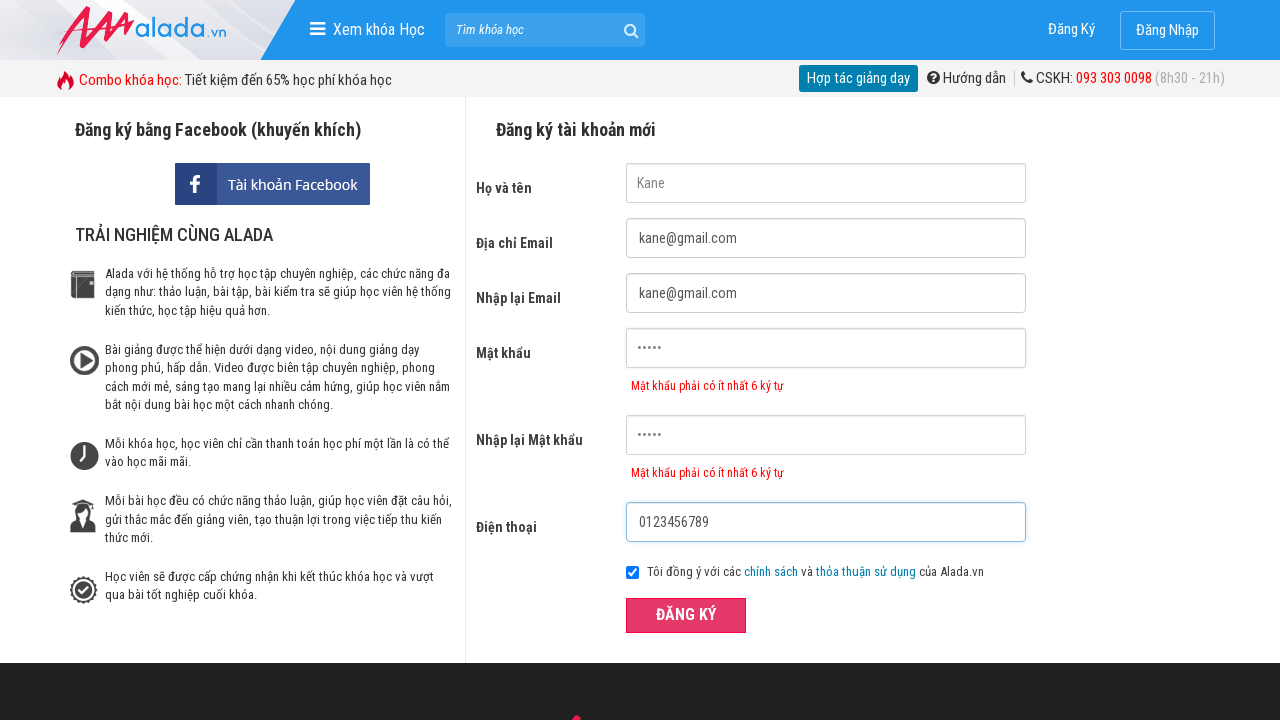

Password error message appeared
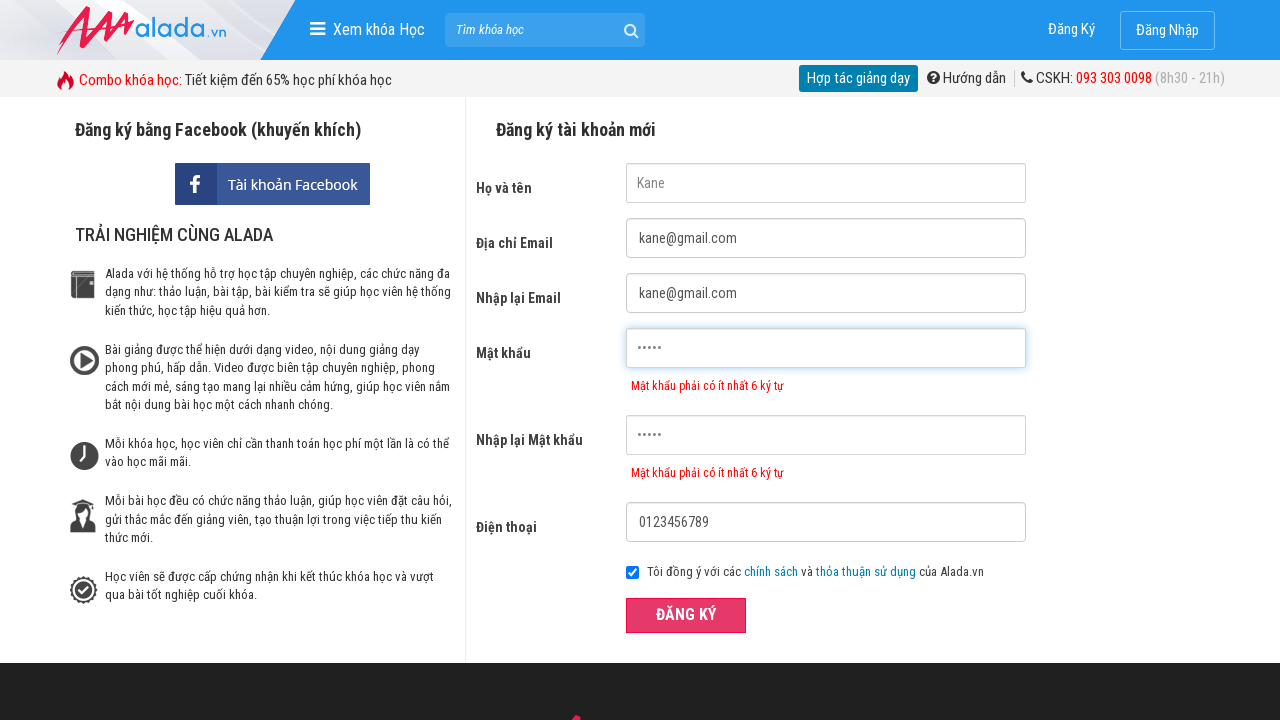

Verified password error message is visible
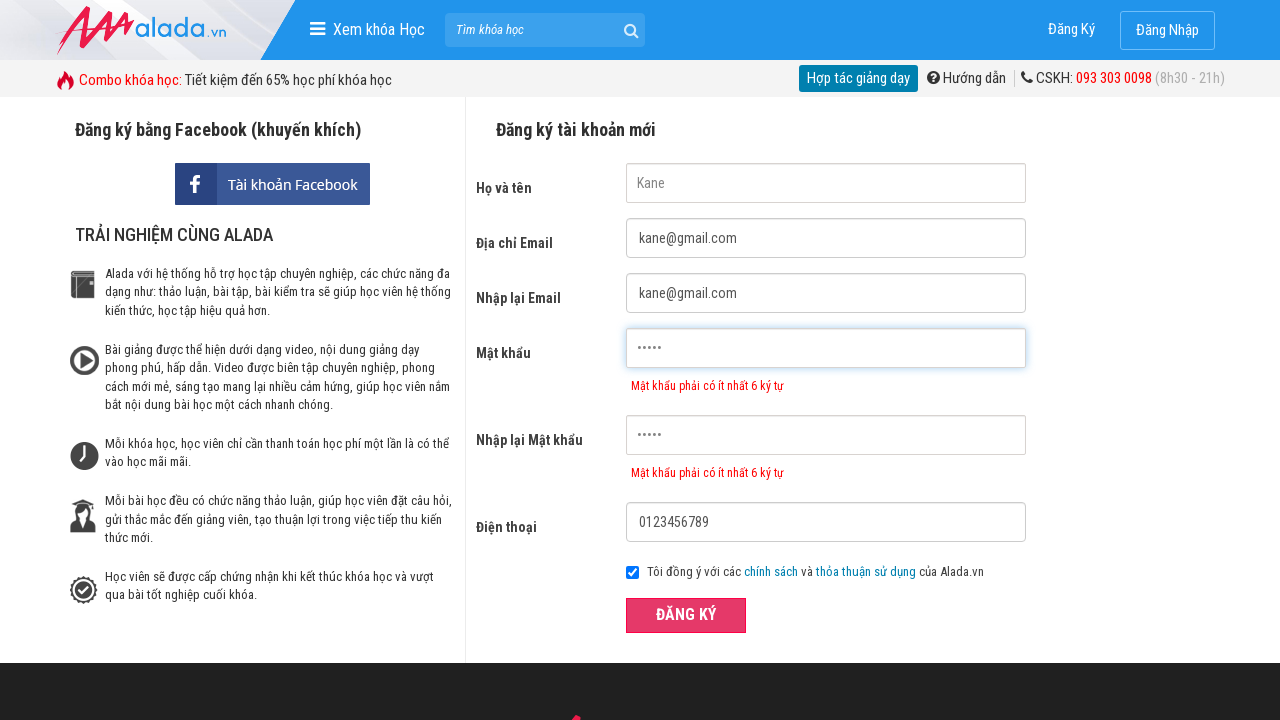

Verified confirm password error message is visible
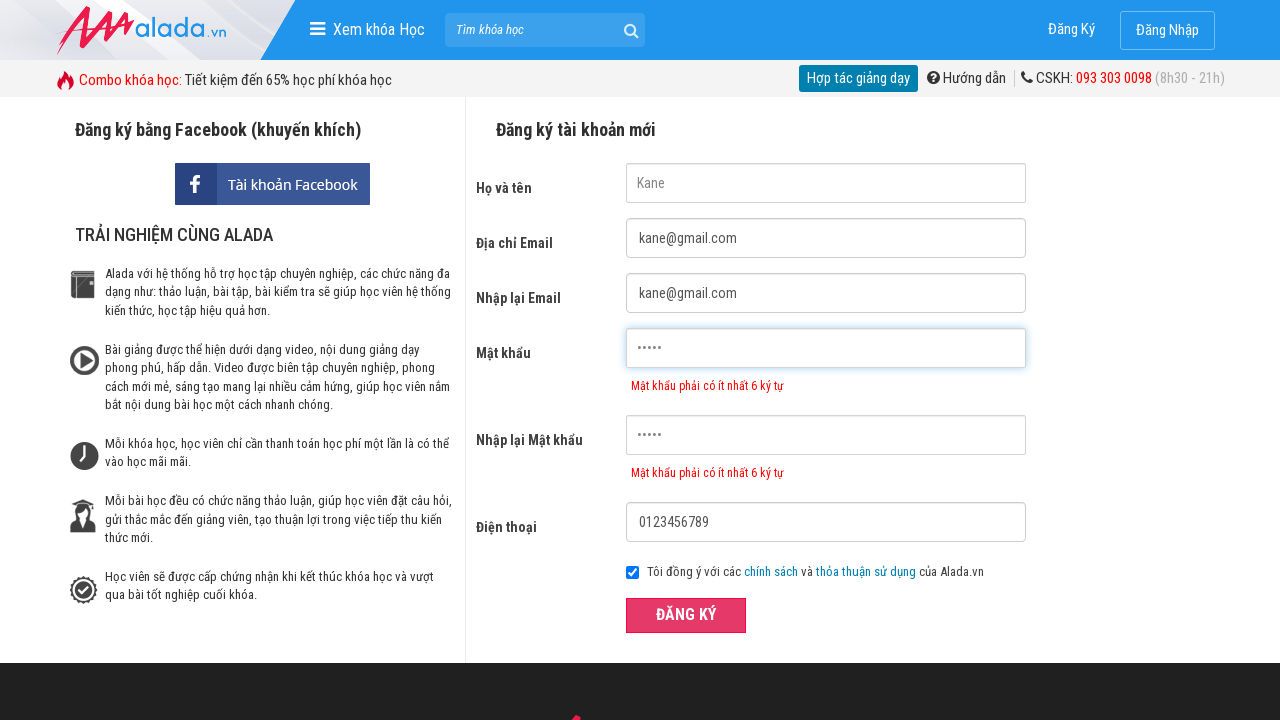

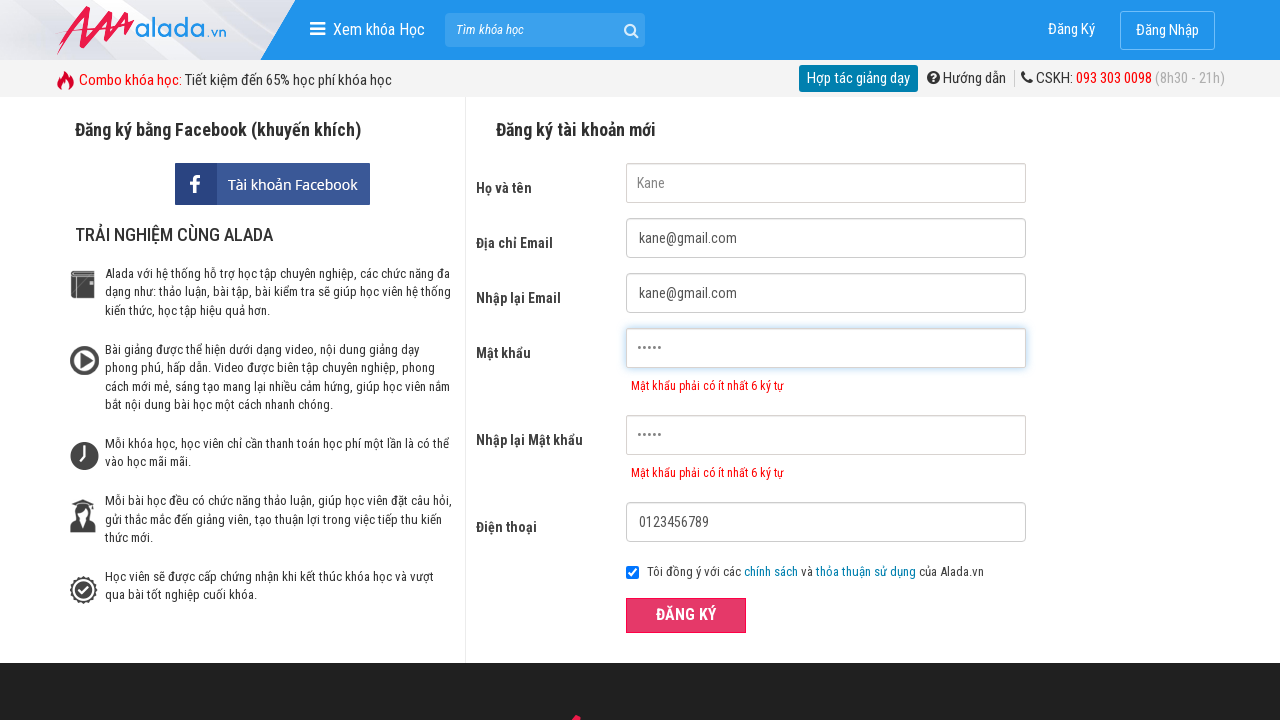